Tests file upload functionality by selecting a file and uploading it, then verifying the success message

Starting URL: http://the-internet.herokuapp.com/upload

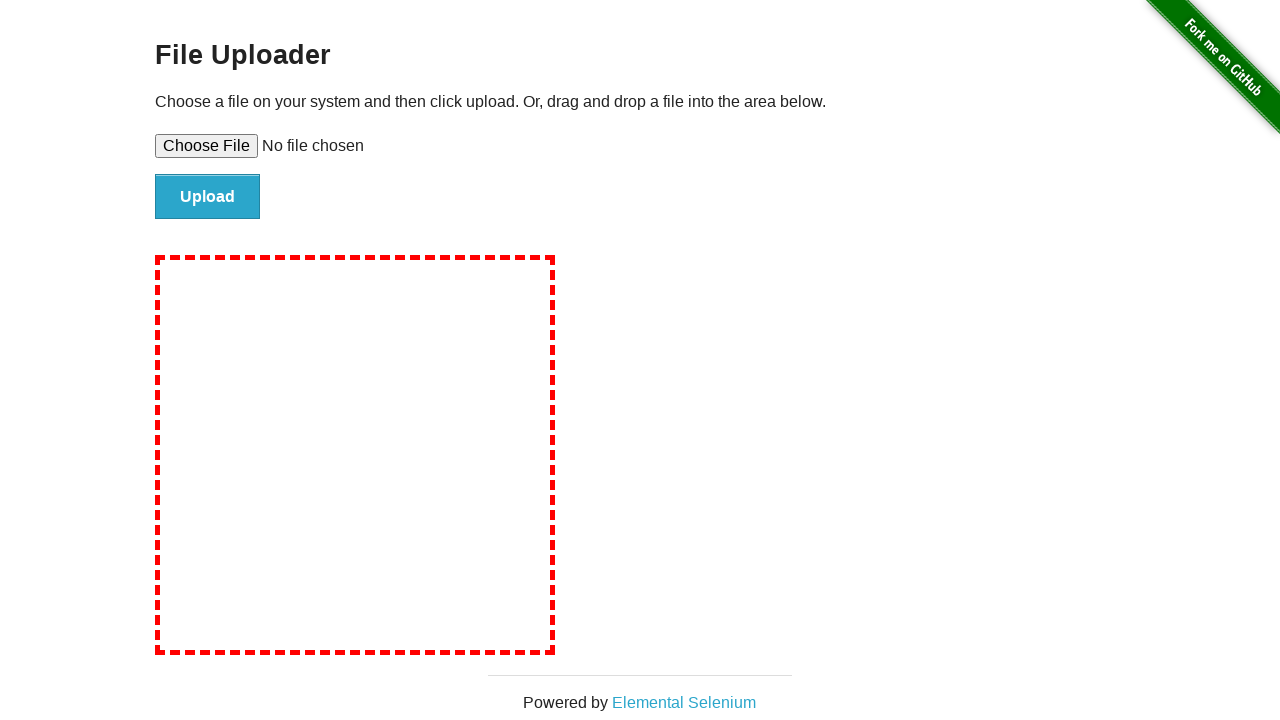

Created test file at /tmp/test_file.txt with sample content
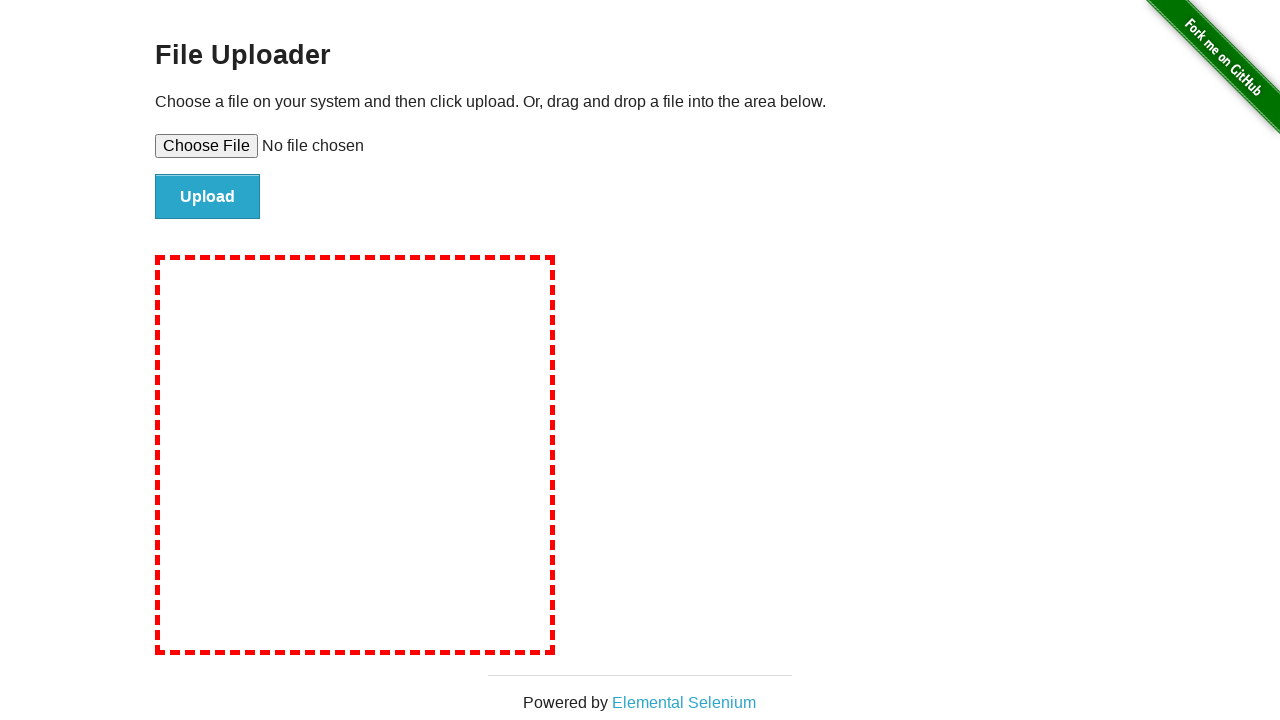

Selected test file for upload using file input element
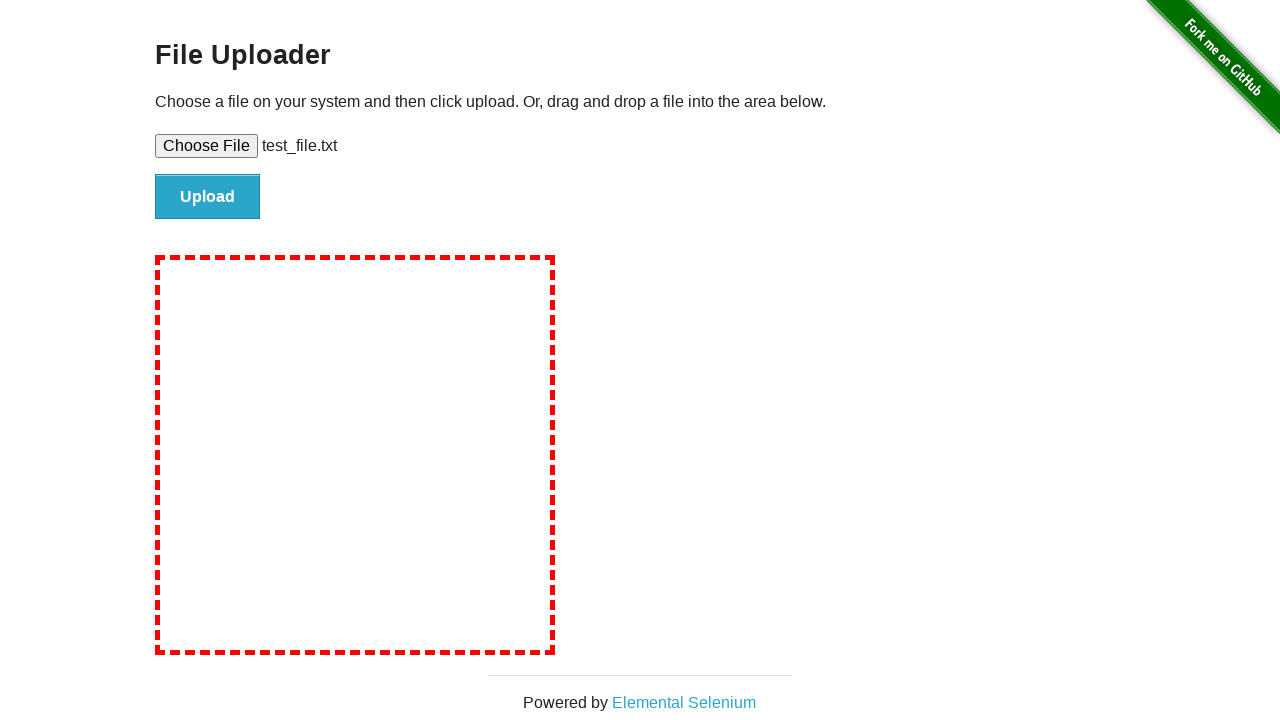

Clicked Upload button to submit the file at (208, 197) on input[value='Upload']
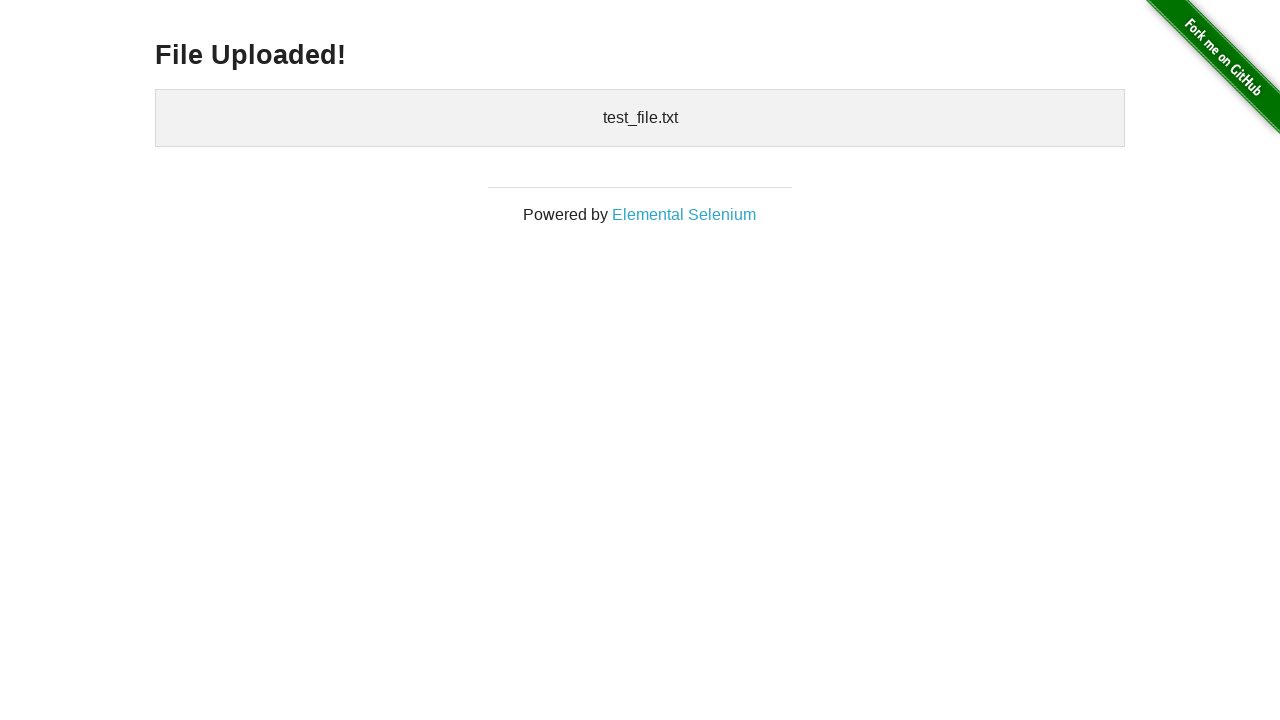

Success message heading loaded
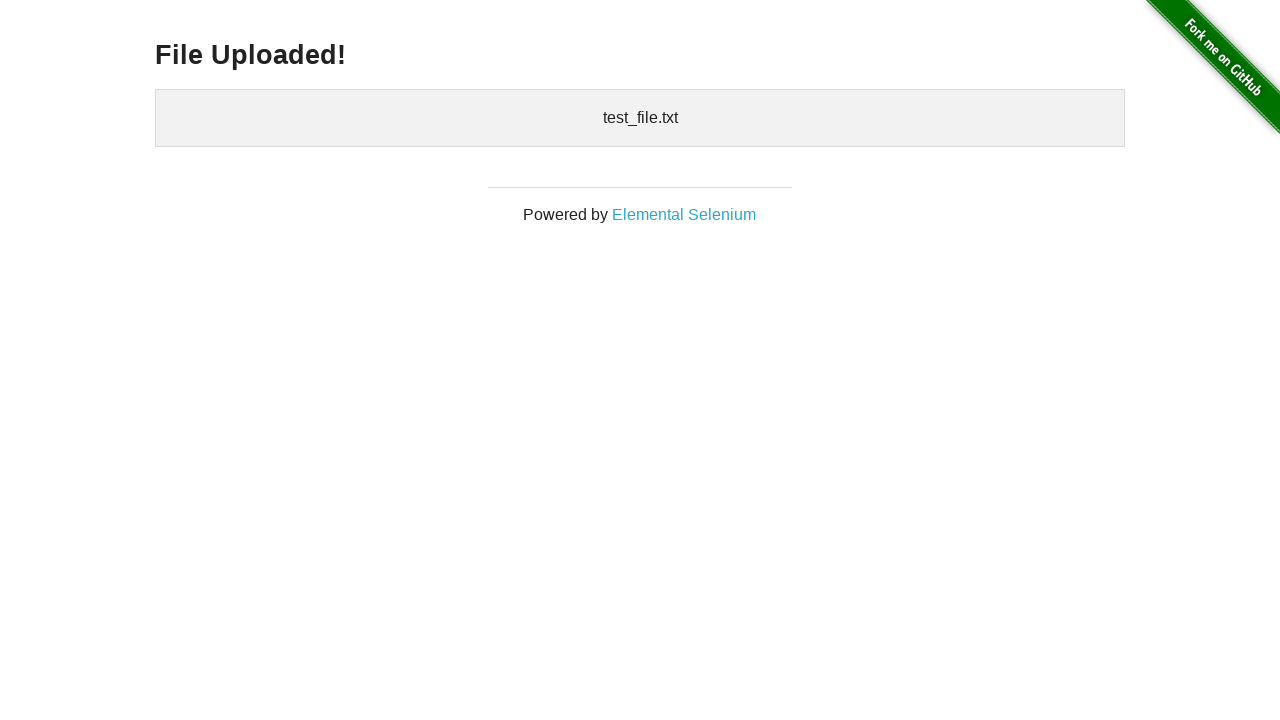

Verified that upload success message displays 'File Uploaded!'
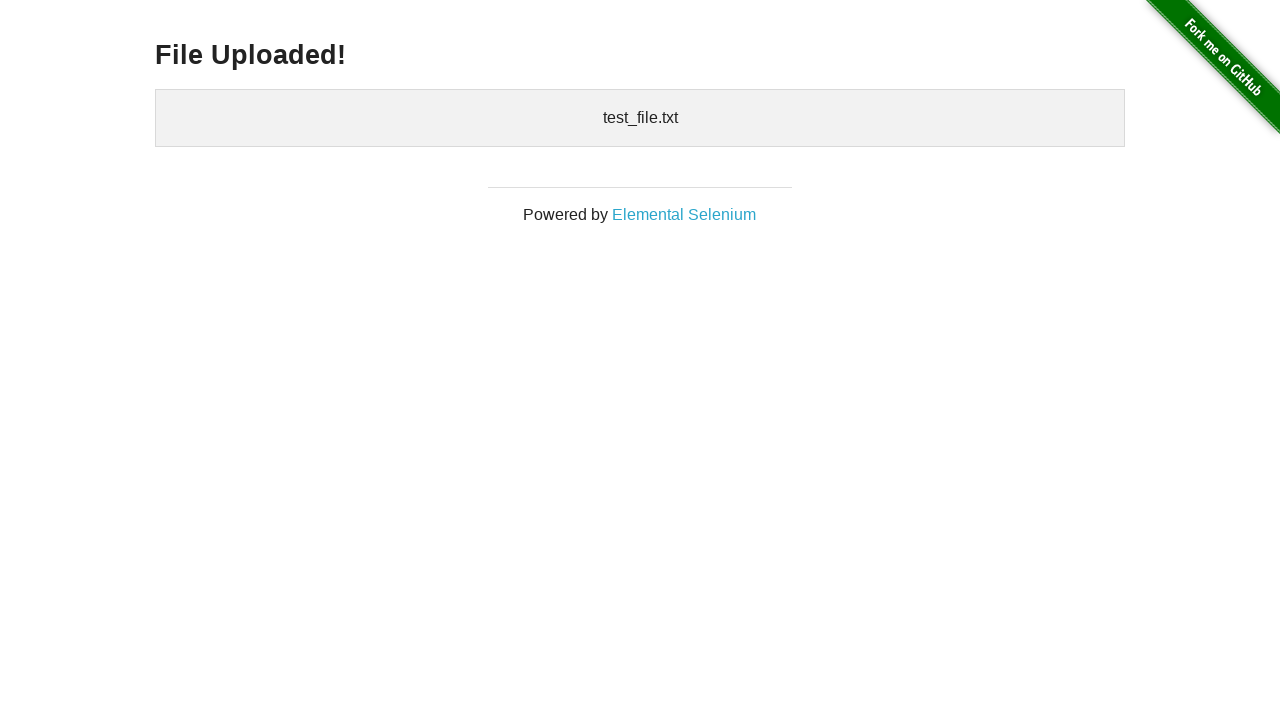

Cleaned up test file from /tmp/test_file.txt
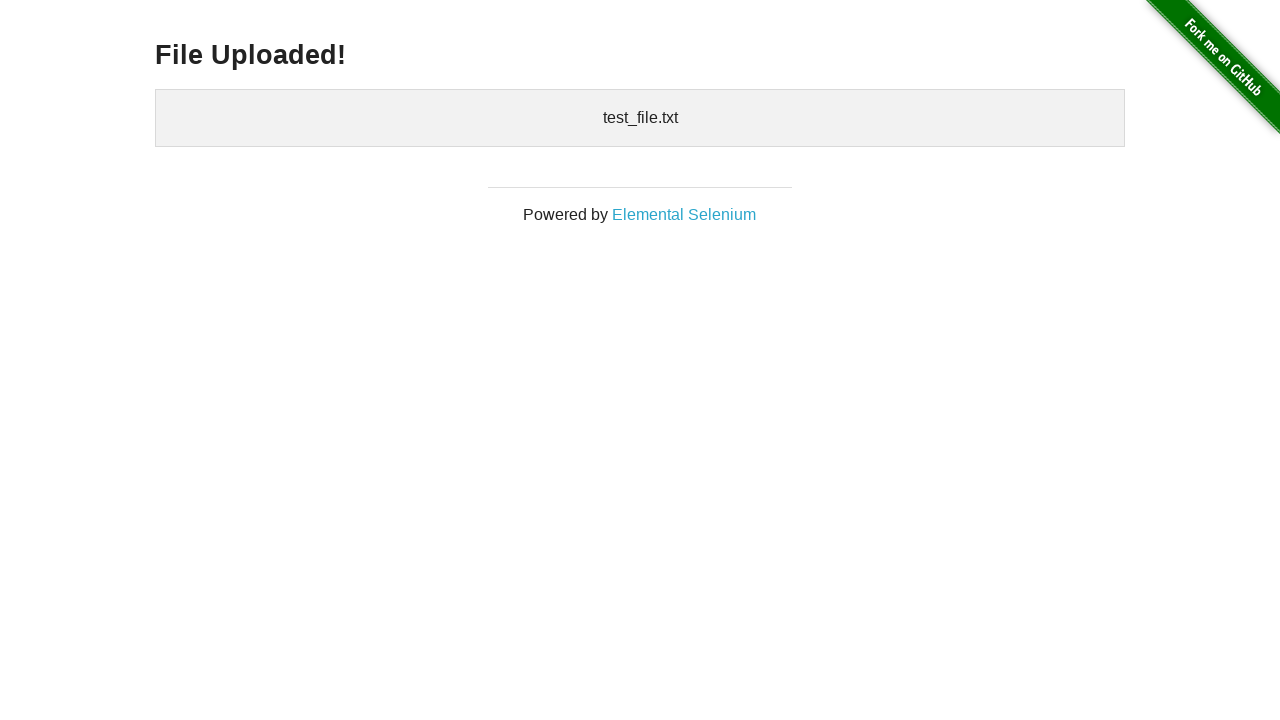

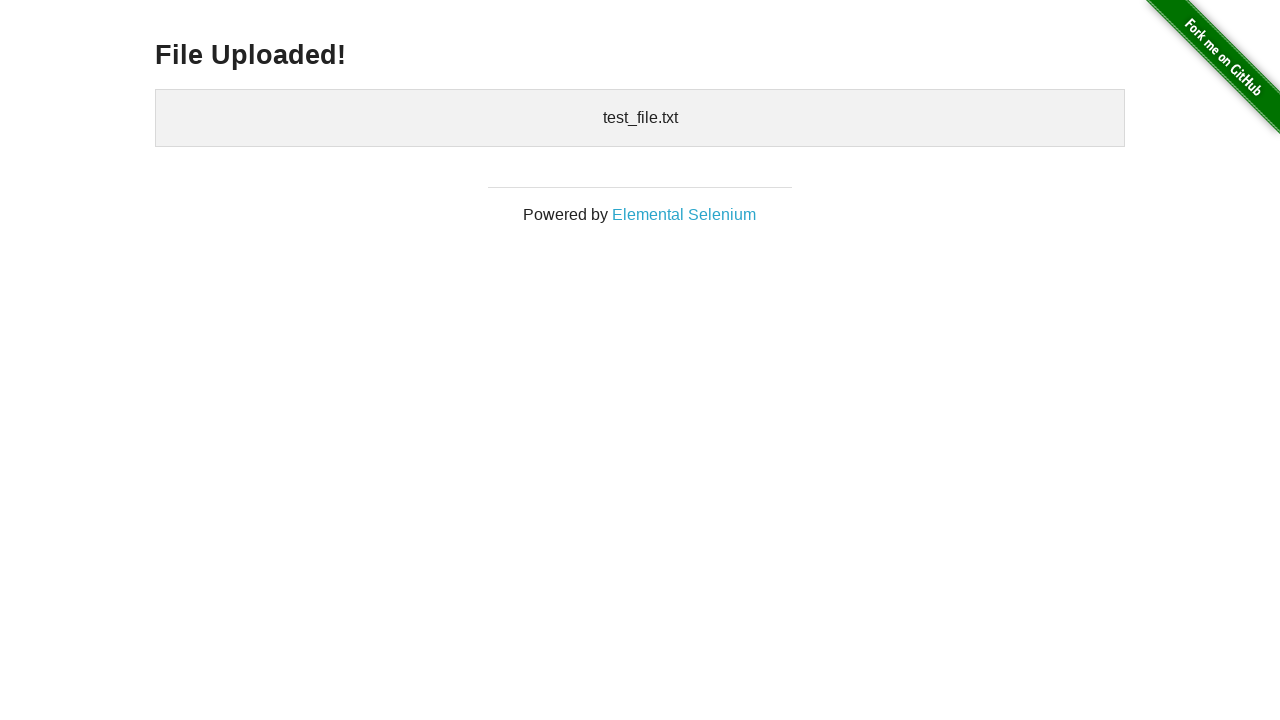